Tests JavaScript prompt functionality on W3Schools by clicking a "Try it" button, entering a name in the alert prompt, accepting it, and verifying the result text is displayed

Starting URL: https://www.w3schools.com/js/tryit.asp?filename=tryjs_prompt

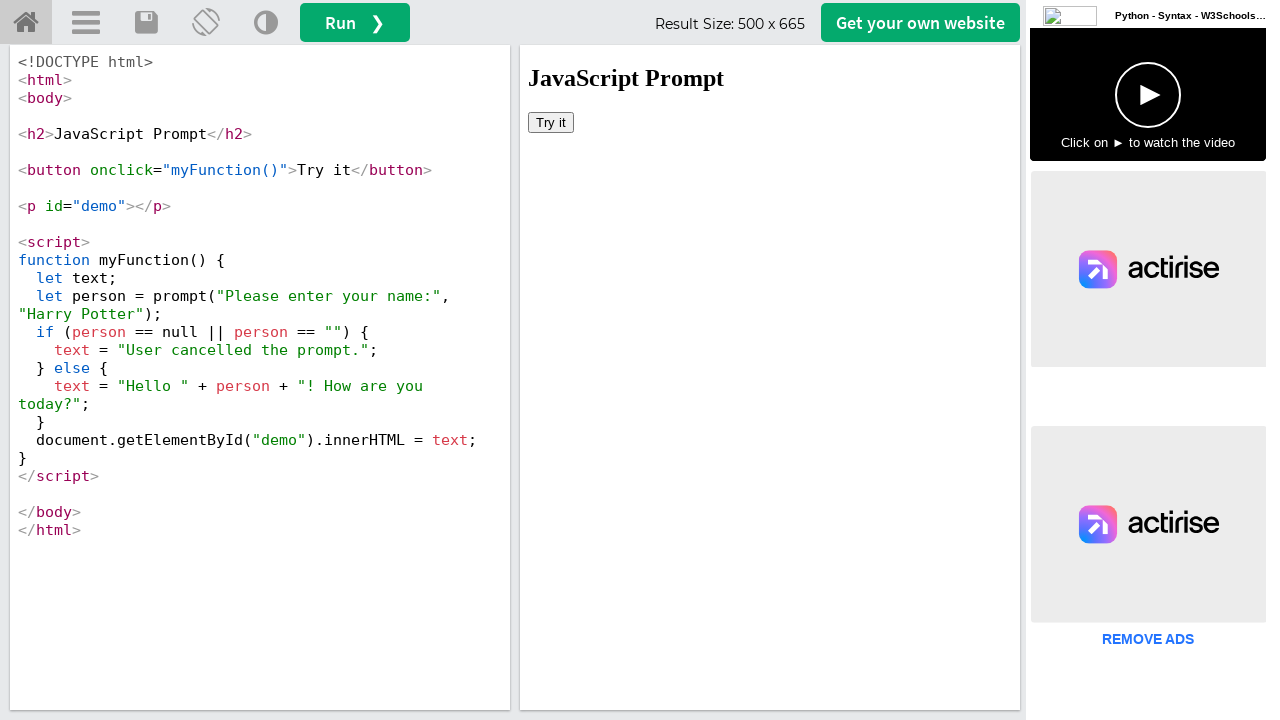

Located iframe containing the example
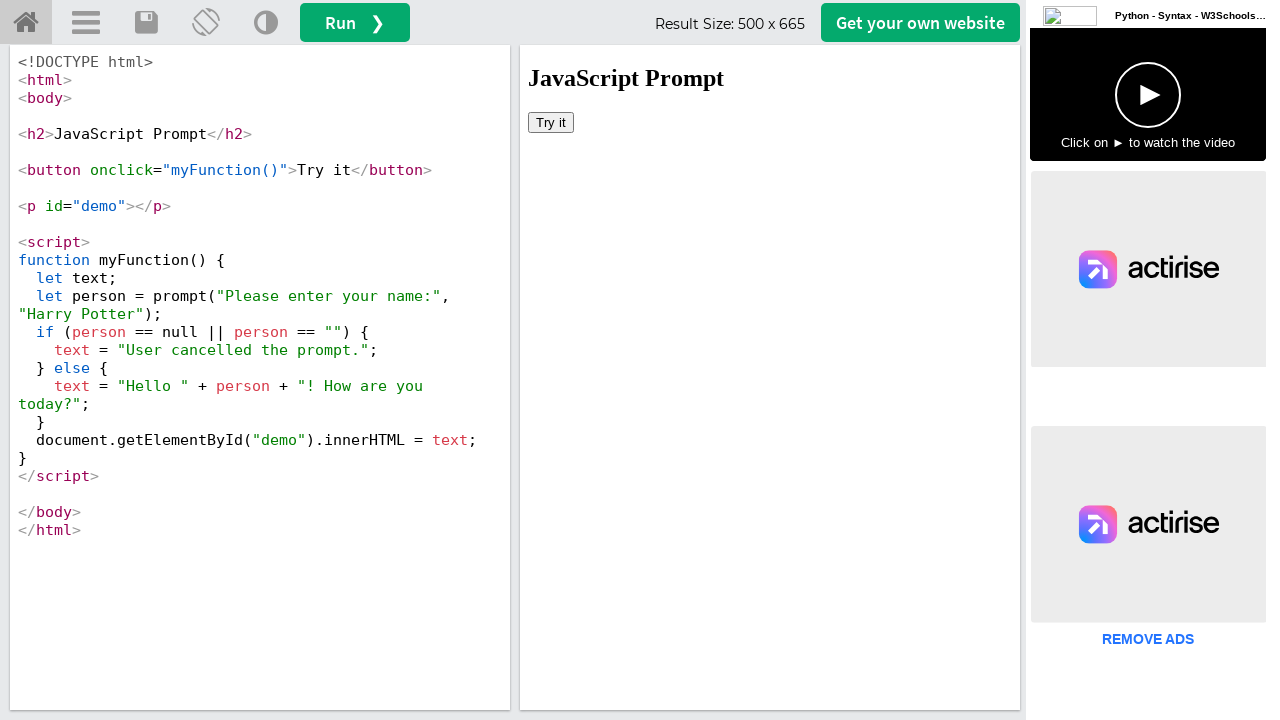

Clicked 'Try it' button inside iframe at (551, 122) on #iframeResult >> internal:control=enter-frame >> xpath=//button[contains(text(),
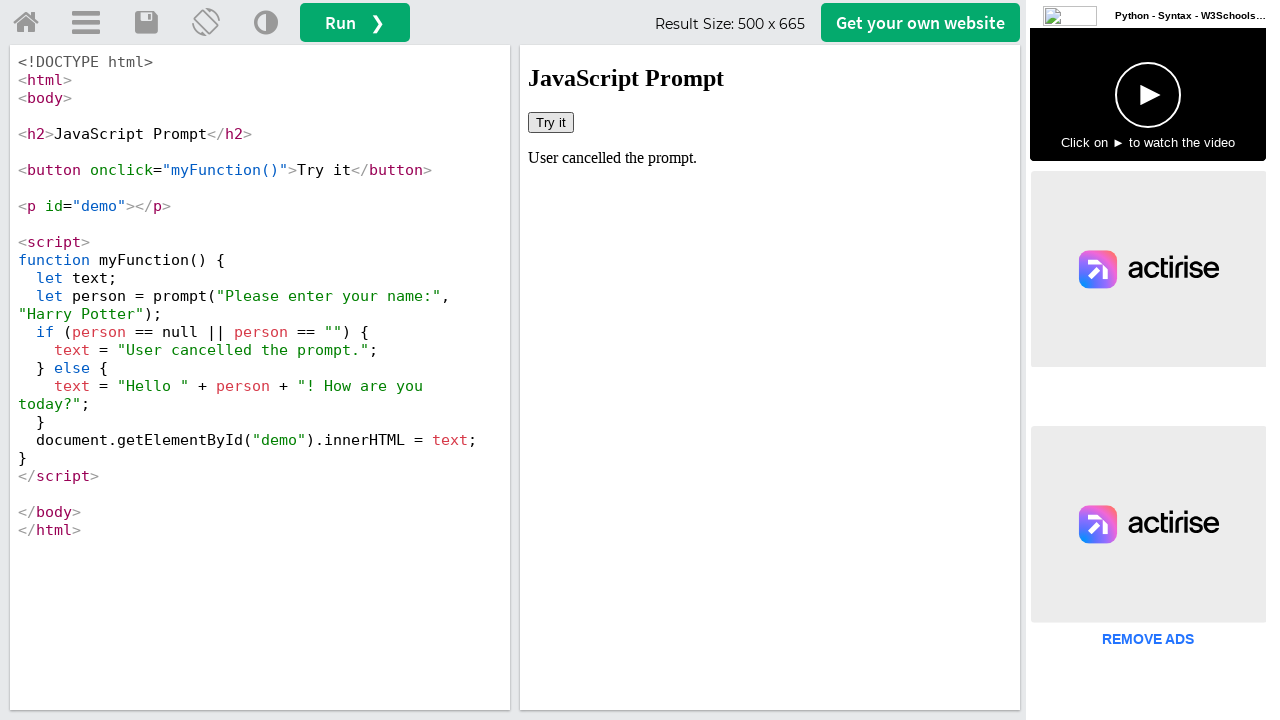

Set up dialog handler to accept prompt with 'Gagandeep'
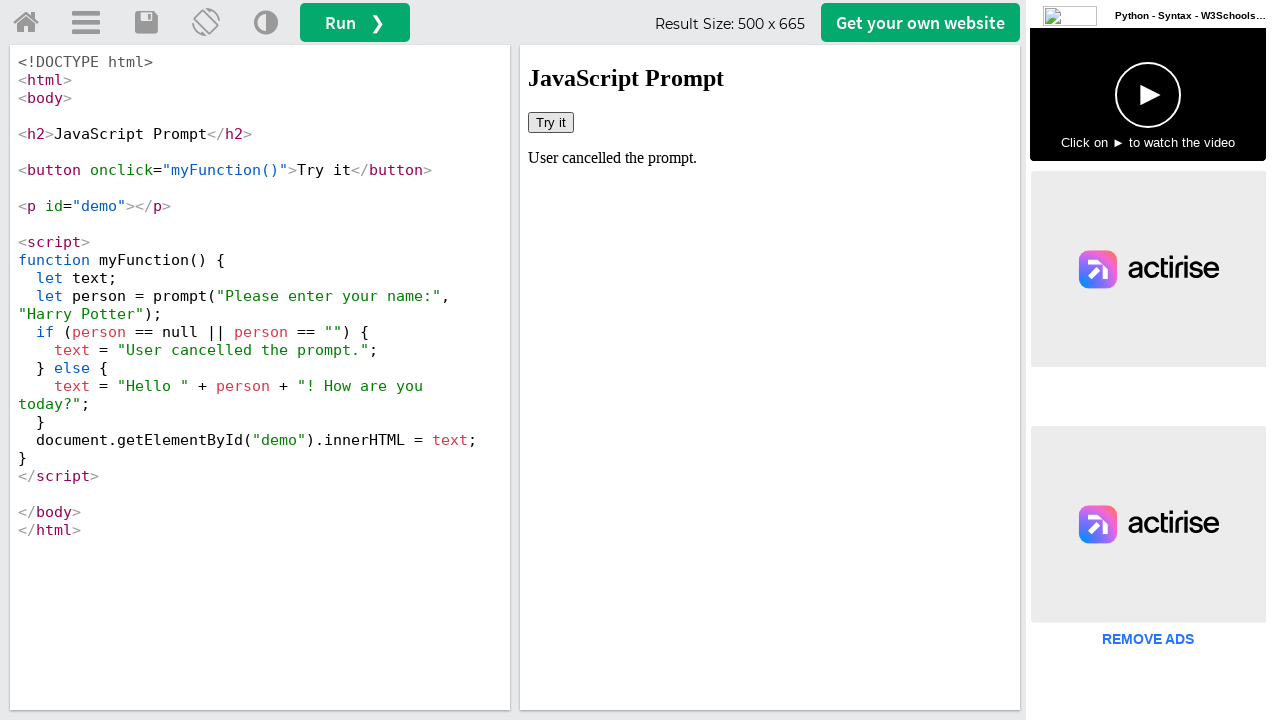

Re-clicked 'Try it' button to trigger the dialog at (551, 122) on #iframeResult >> internal:control=enter-frame >> xpath=//button[contains(text(),
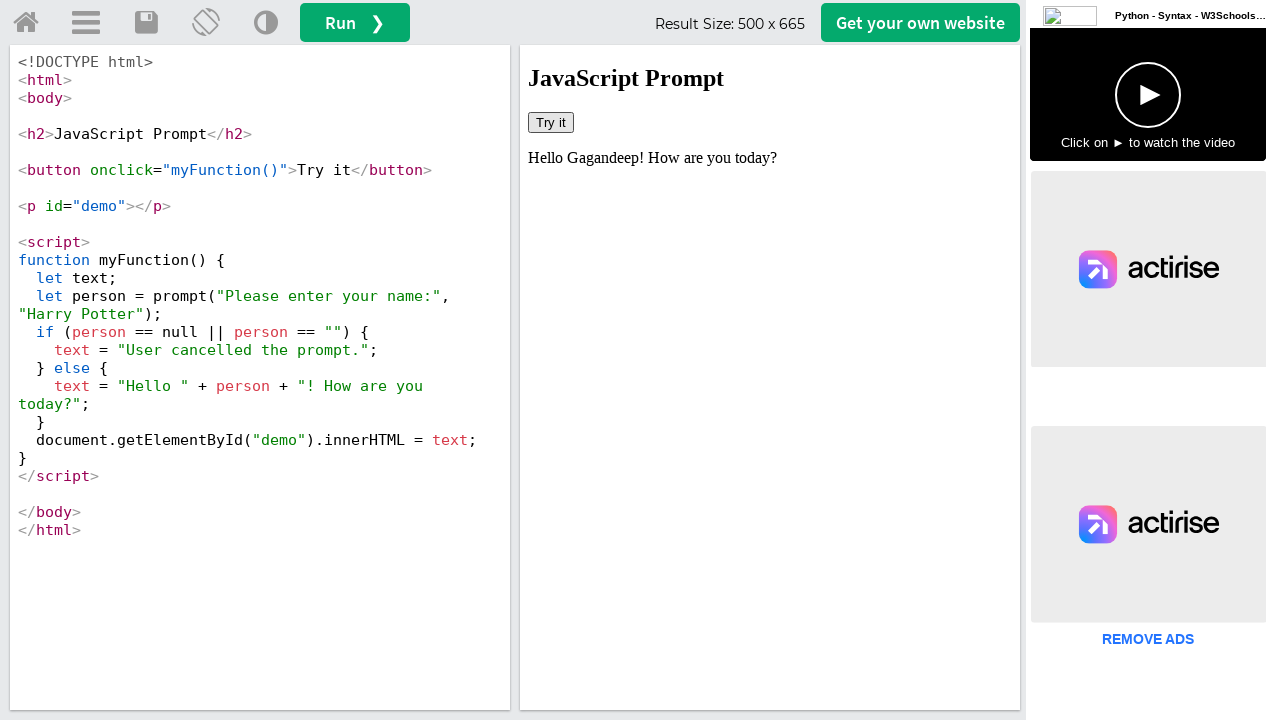

Result text element appeared after accepting prompt
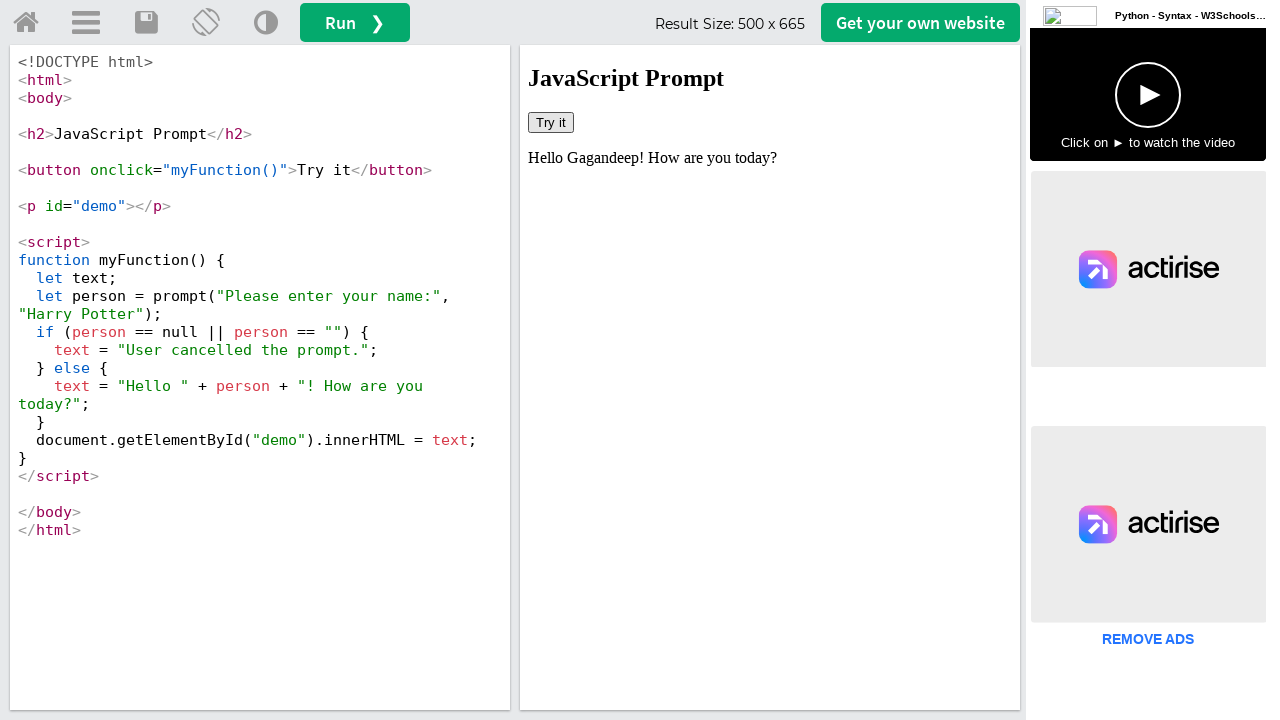

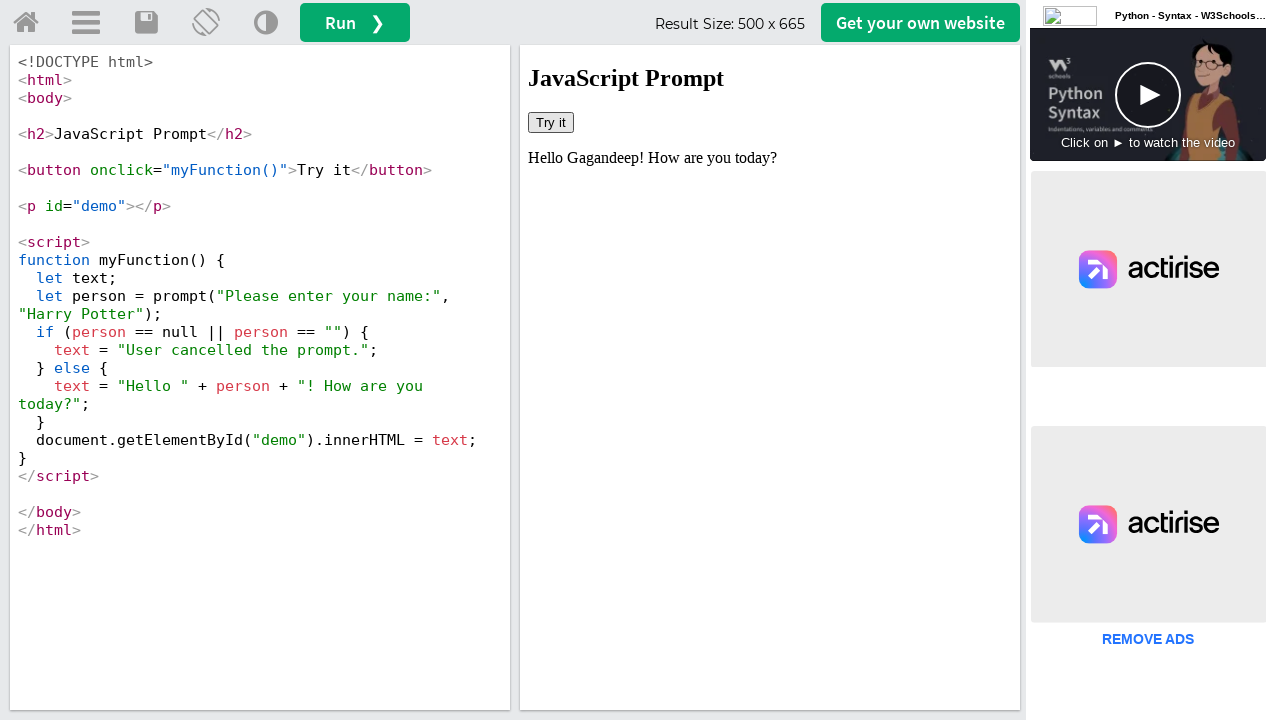